Tests filtering to display only completed todo items.

Starting URL: https://demo.playwright.dev/todomvc

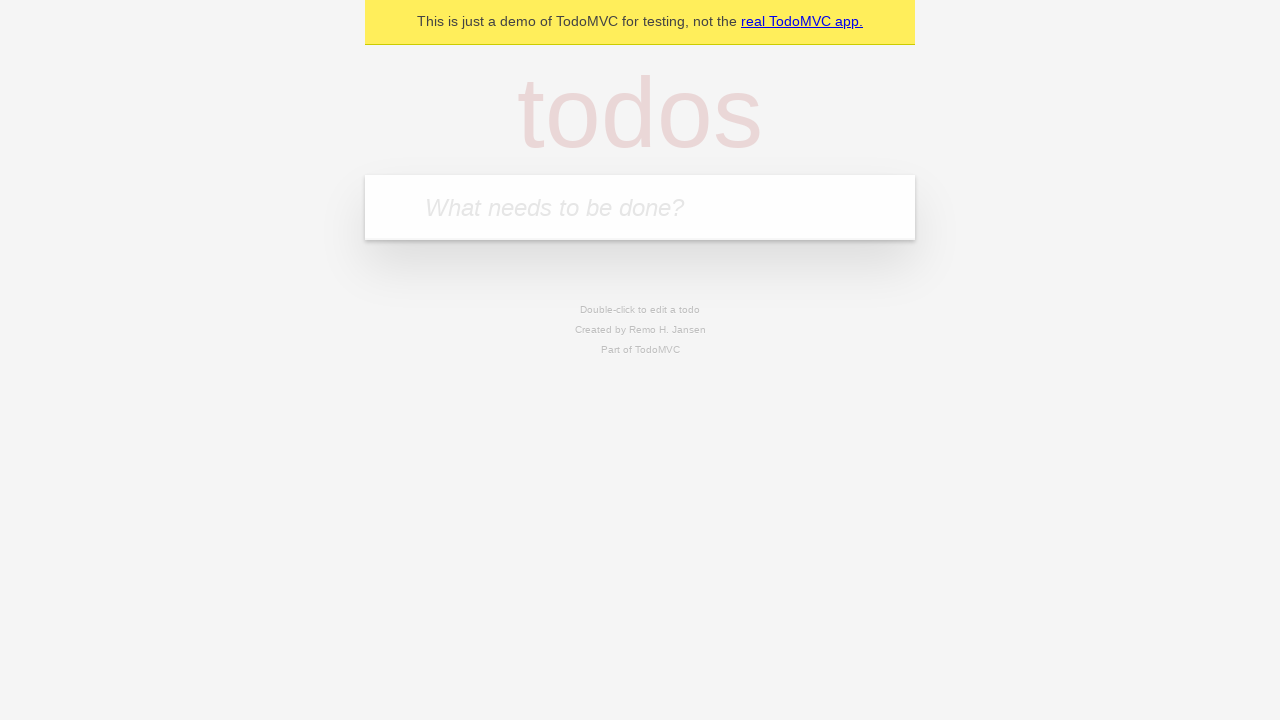

Filled todo input with 'buy some cheese' on internal:attr=[placeholder="What needs to be done?"i]
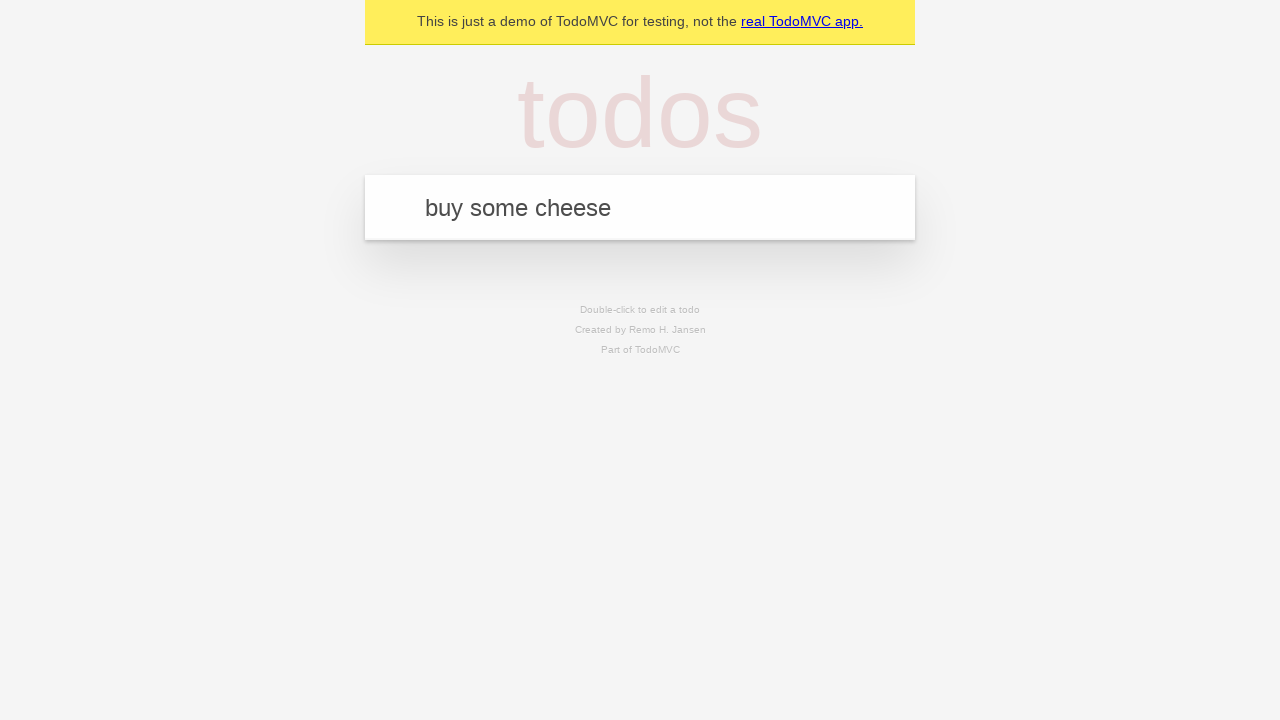

Pressed Enter to add first todo on internal:attr=[placeholder="What needs to be done?"i]
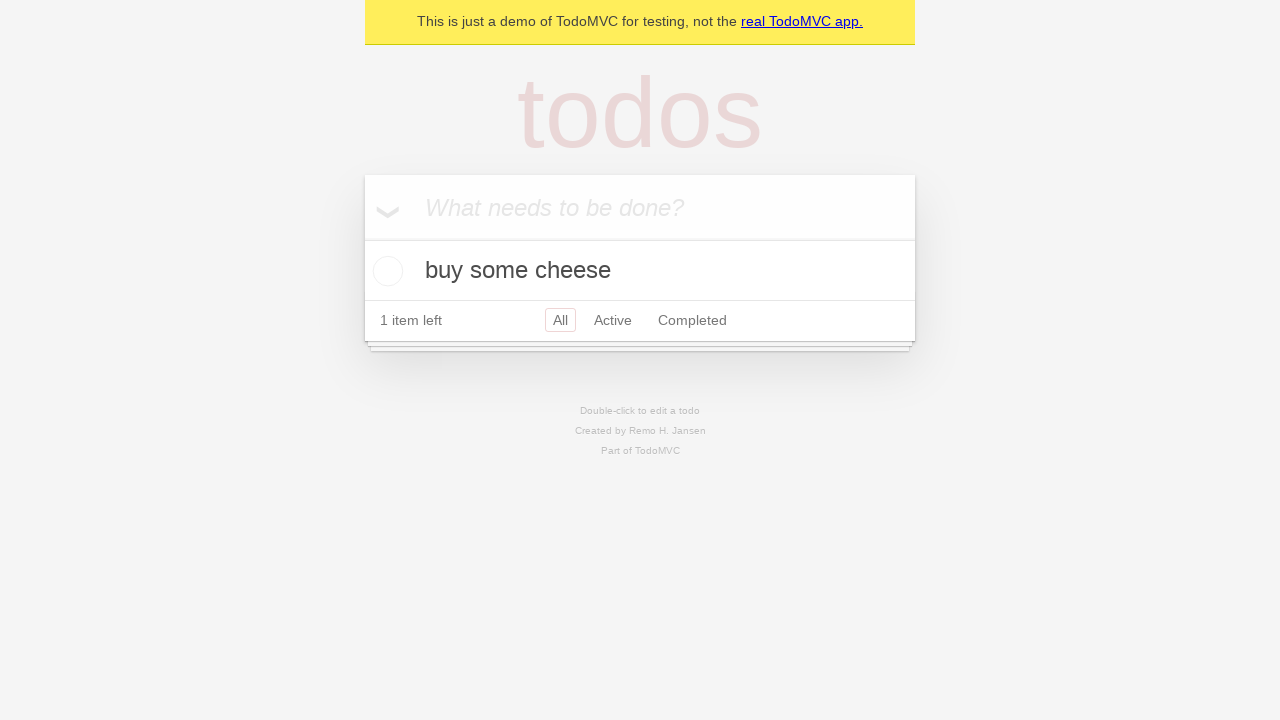

Filled todo input with 'feed the cat' on internal:attr=[placeholder="What needs to be done?"i]
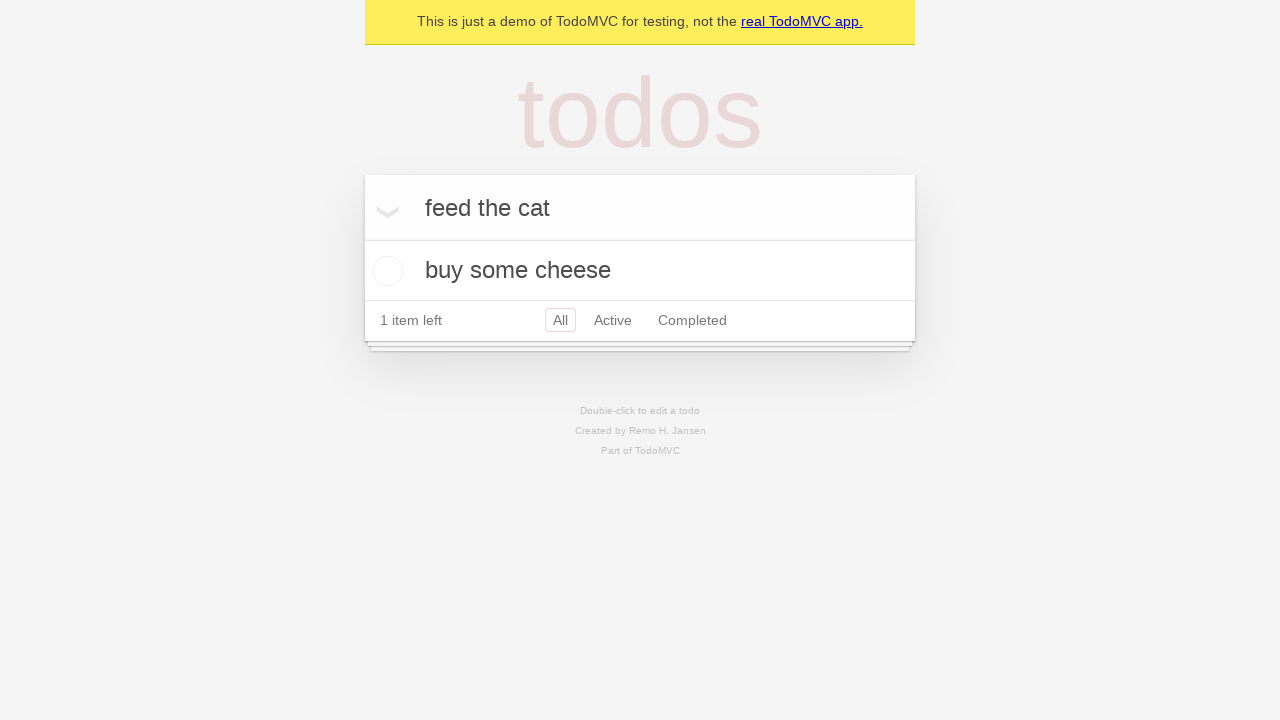

Pressed Enter to add second todo on internal:attr=[placeholder="What needs to be done?"i]
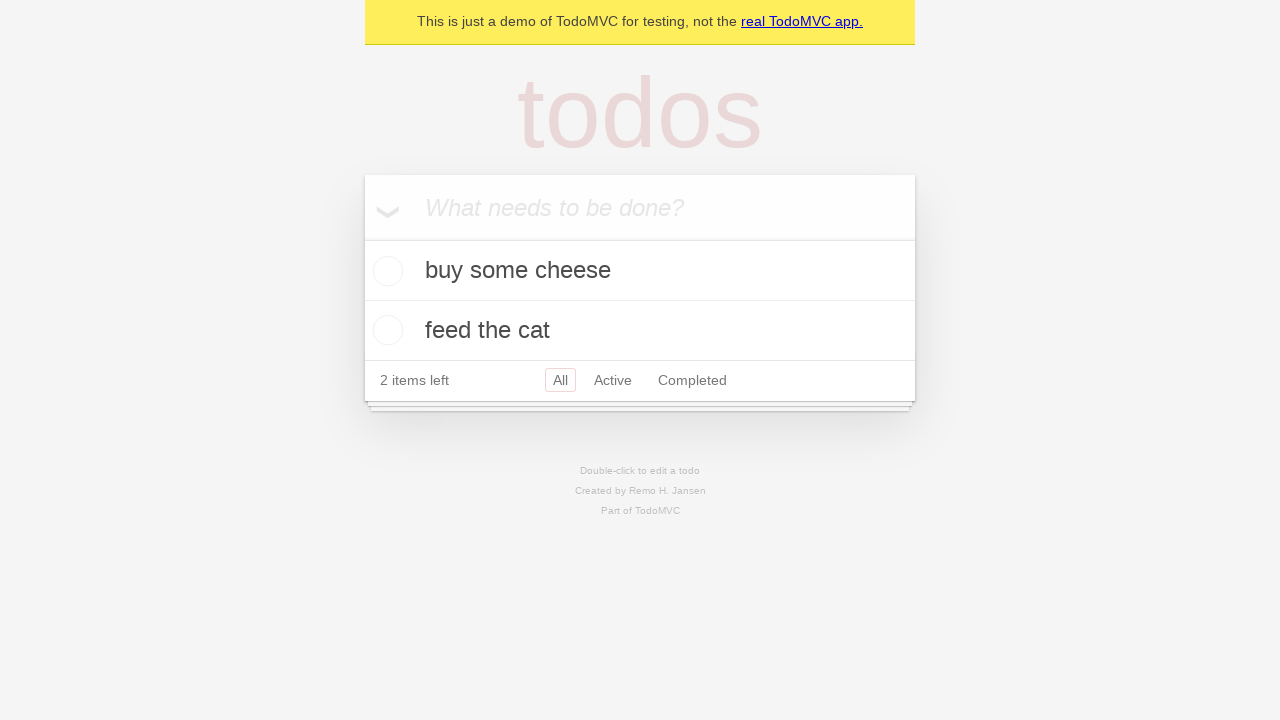

Filled todo input with 'book a doctors appointment' on internal:attr=[placeholder="What needs to be done?"i]
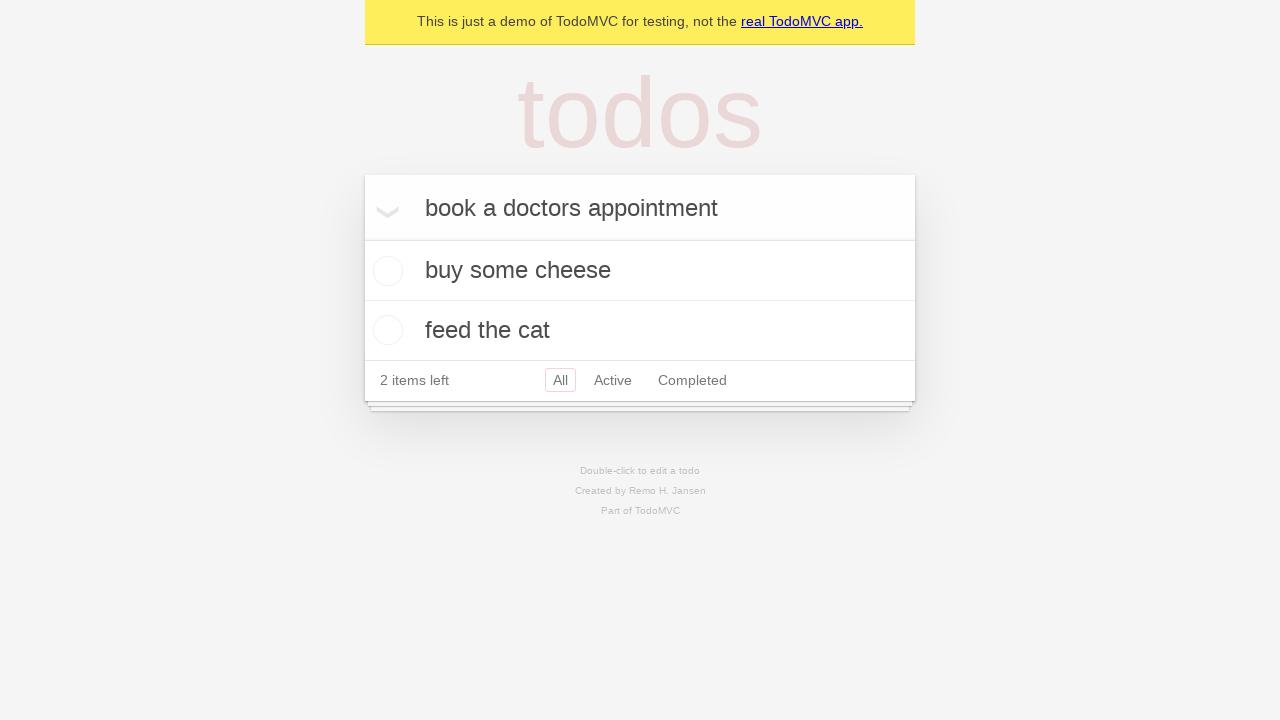

Pressed Enter to add third todo on internal:attr=[placeholder="What needs to be done?"i]
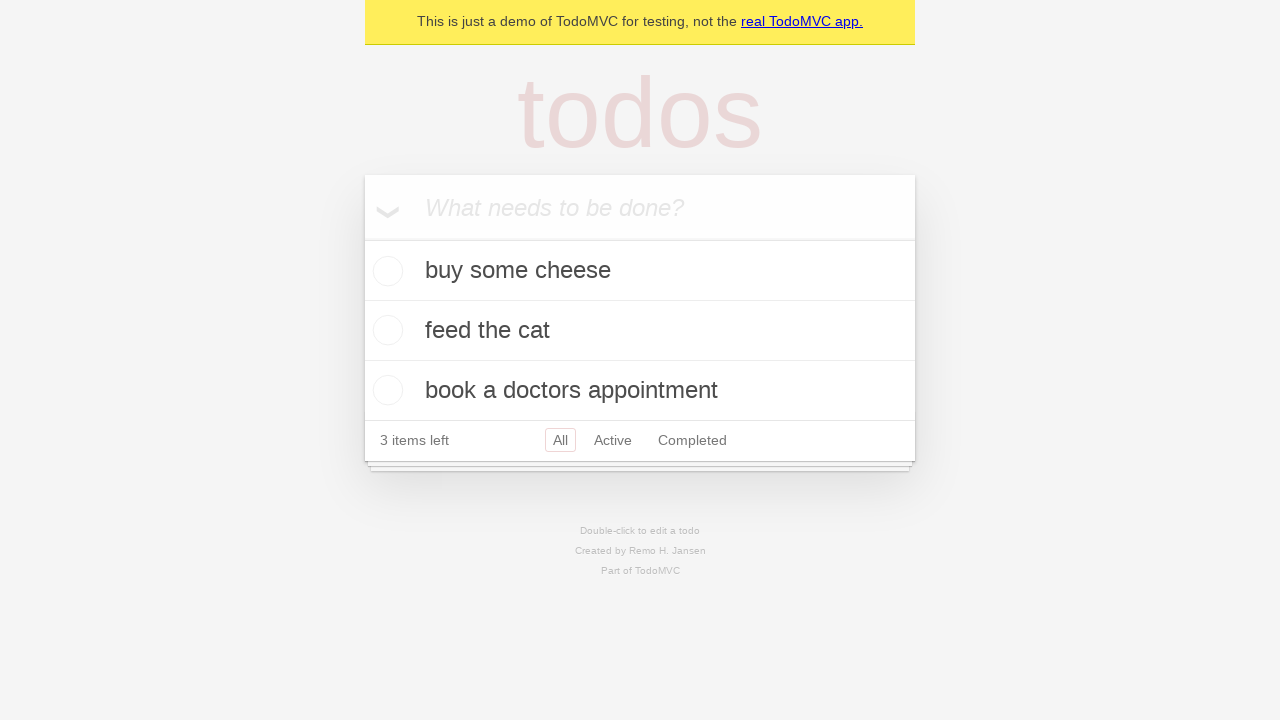

Waited for all three todos to appear
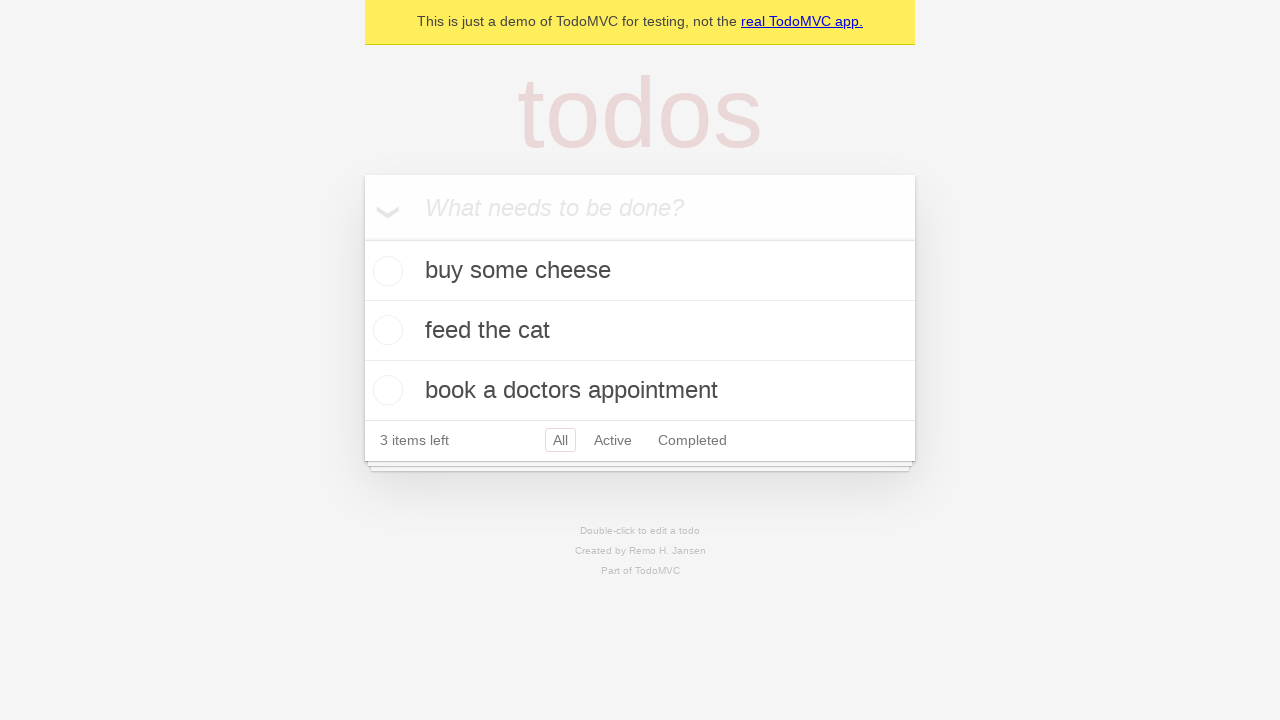

Checked the second todo item checkbox at (385, 330) on internal:testid=[data-testid="todo-item"s] >> nth=1 >> internal:role=checkbox
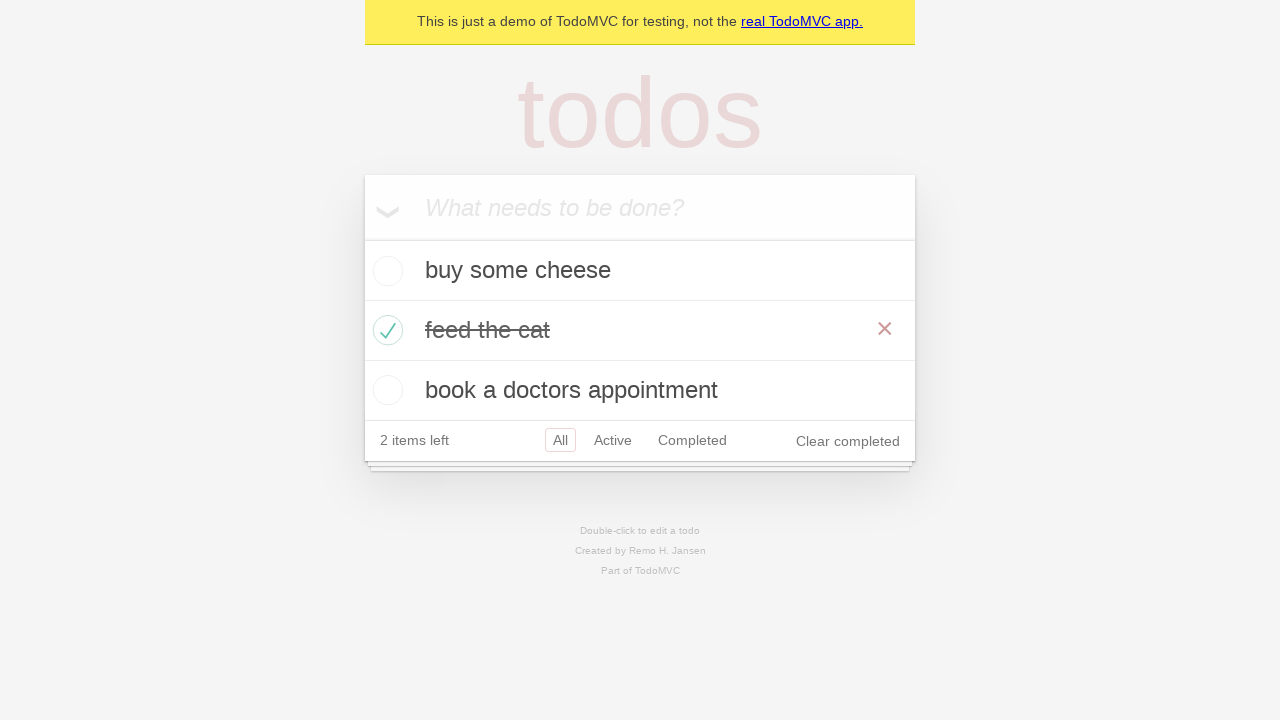

Clicked Completed filter to display only completed items at (692, 440) on internal:role=link[name="Completed"i]
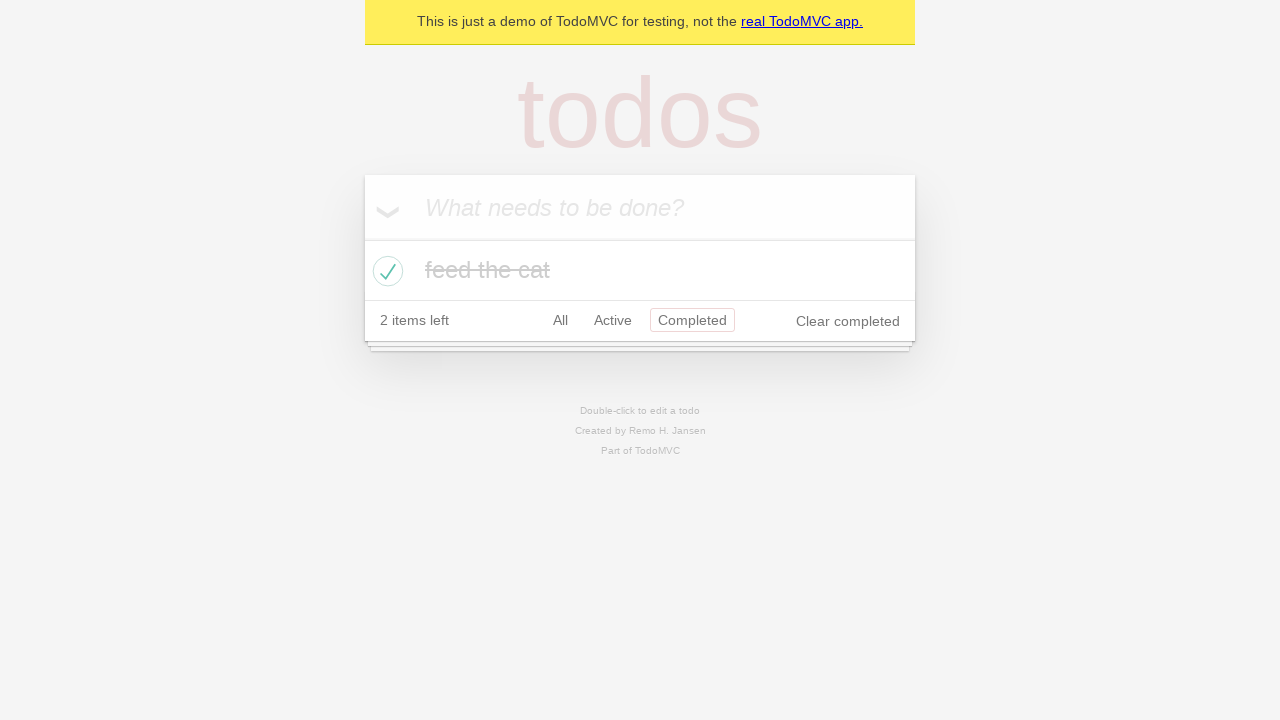

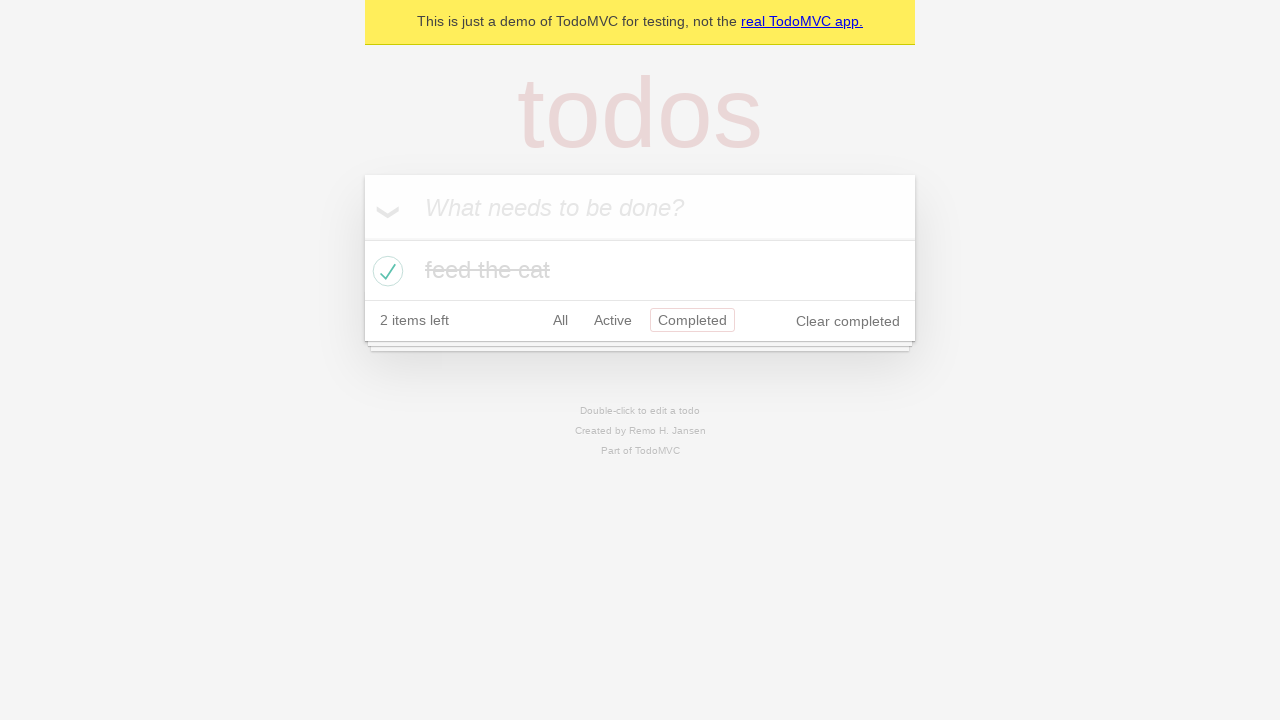